Tests confirm alert by clicking the button and dismissing the alert with cancel

Starting URL: https://v1.training-support.net/selenium/javascript-alerts

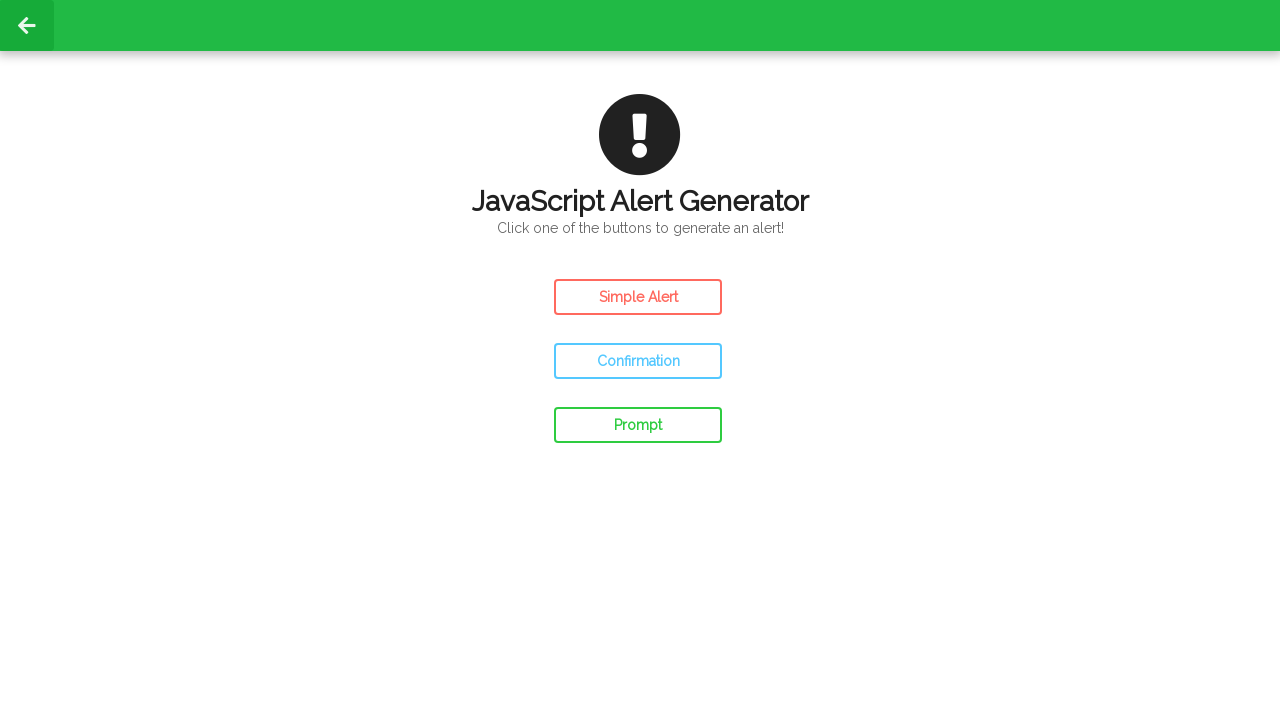

Clicked the Confirm Alert button at (638, 361) on #confirm
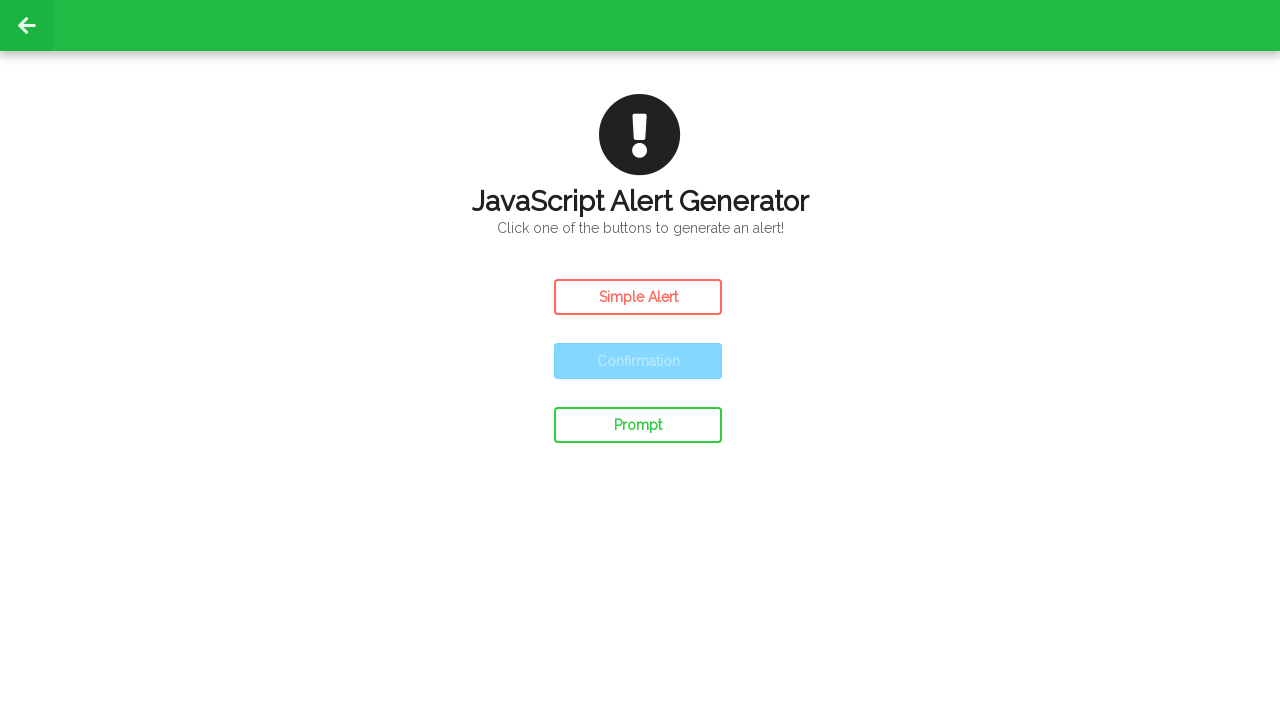

Set up dialog handler to dismiss alerts
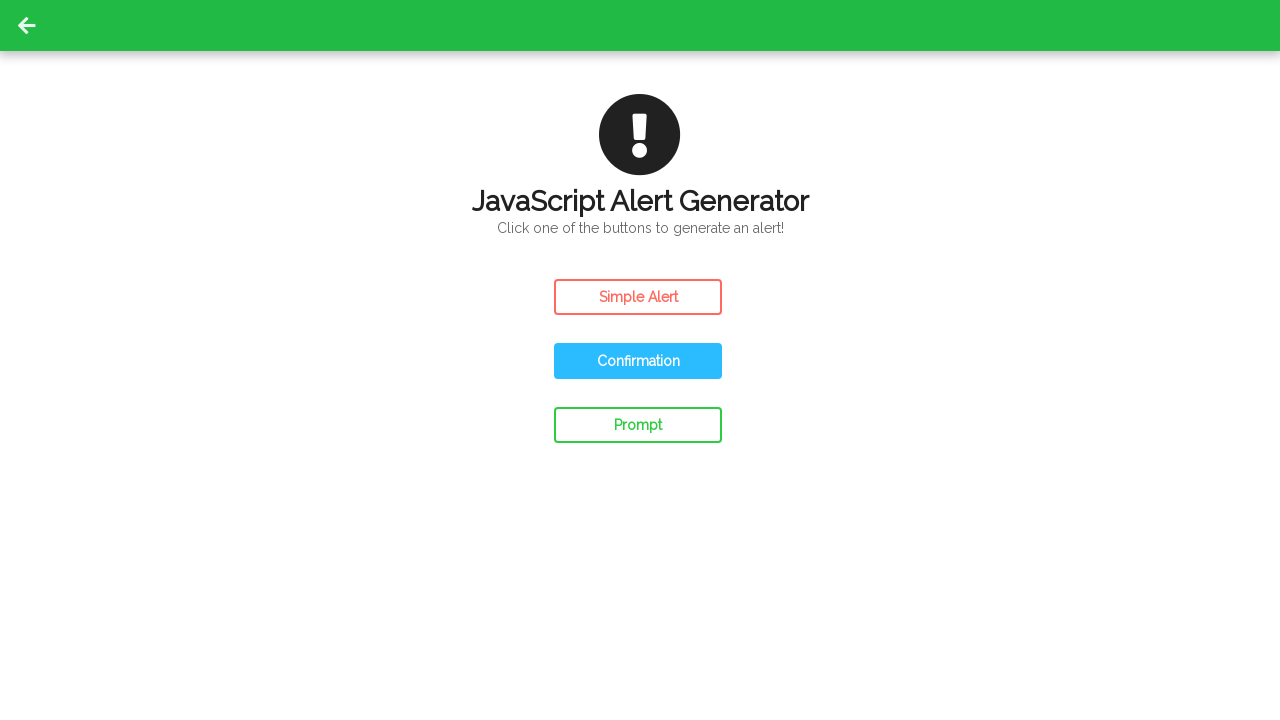

Triggered pending dialogs to be handled
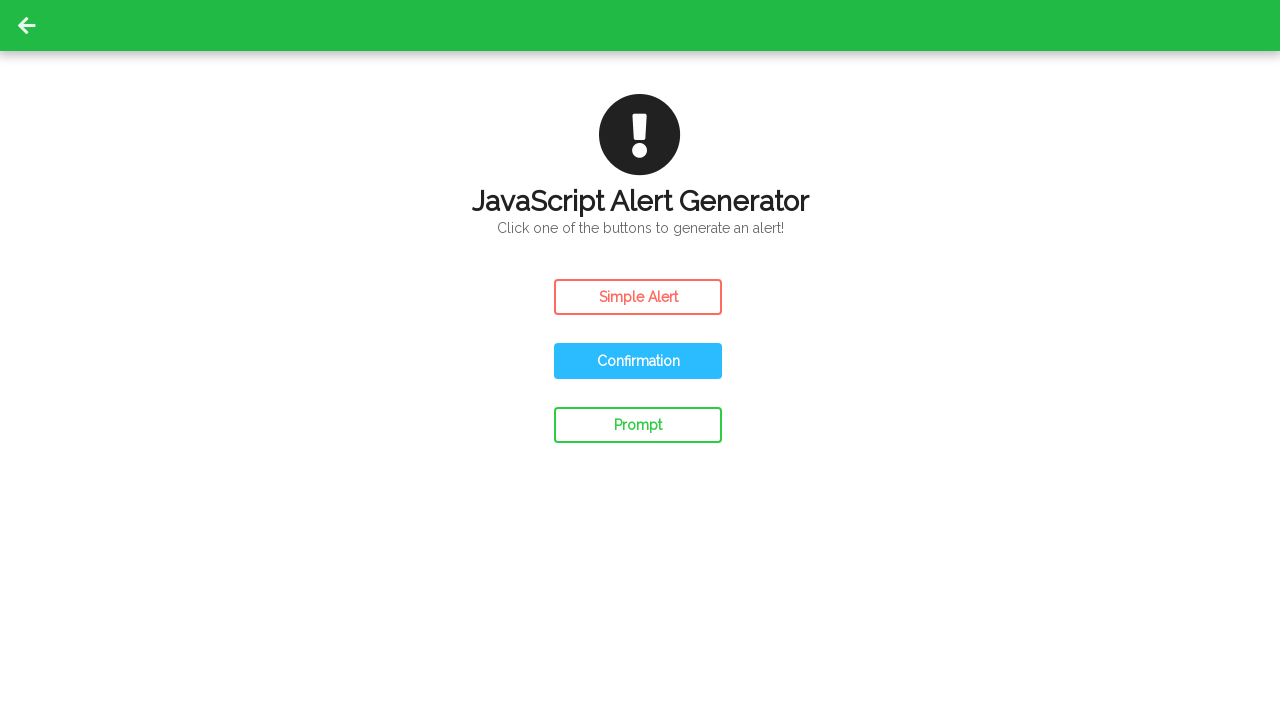

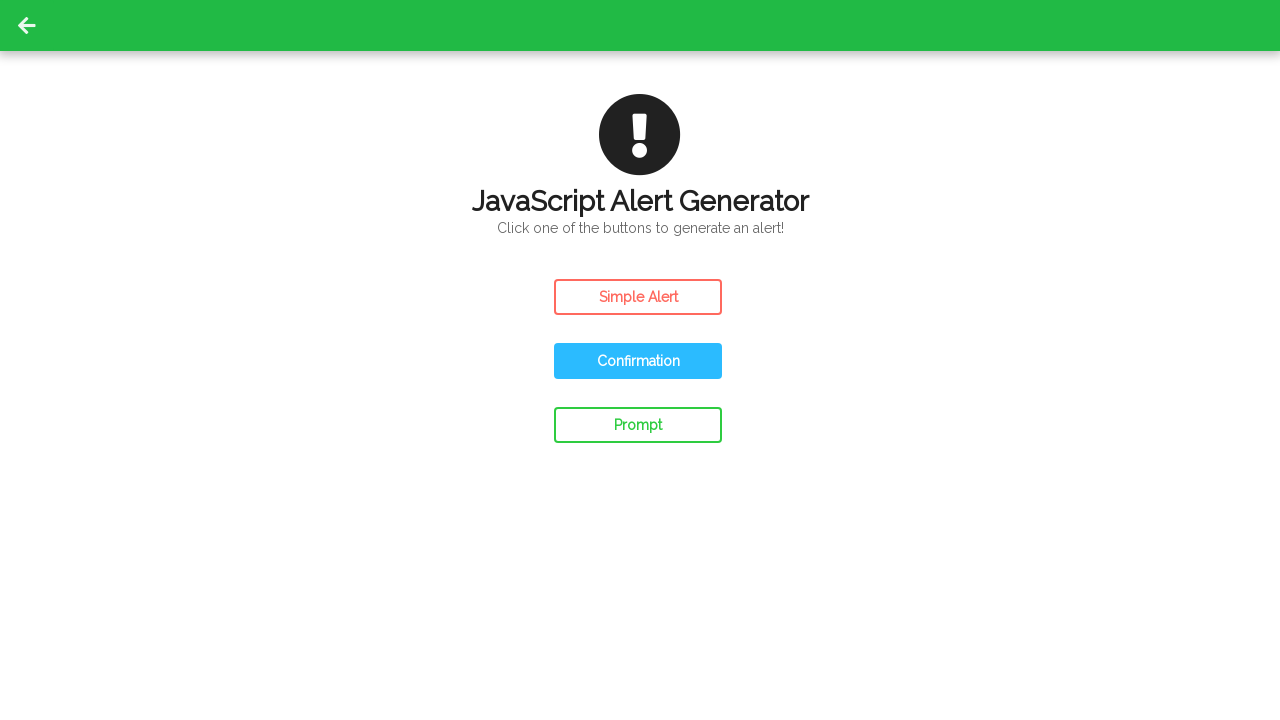